Tests selecting a country from a dropdown menu on a dummy ticket booking form by clicking the country selector and choosing Netherlands from the list.

Starting URL: https://www.dummyticket.com/dummy-ticket-for-visa-application/

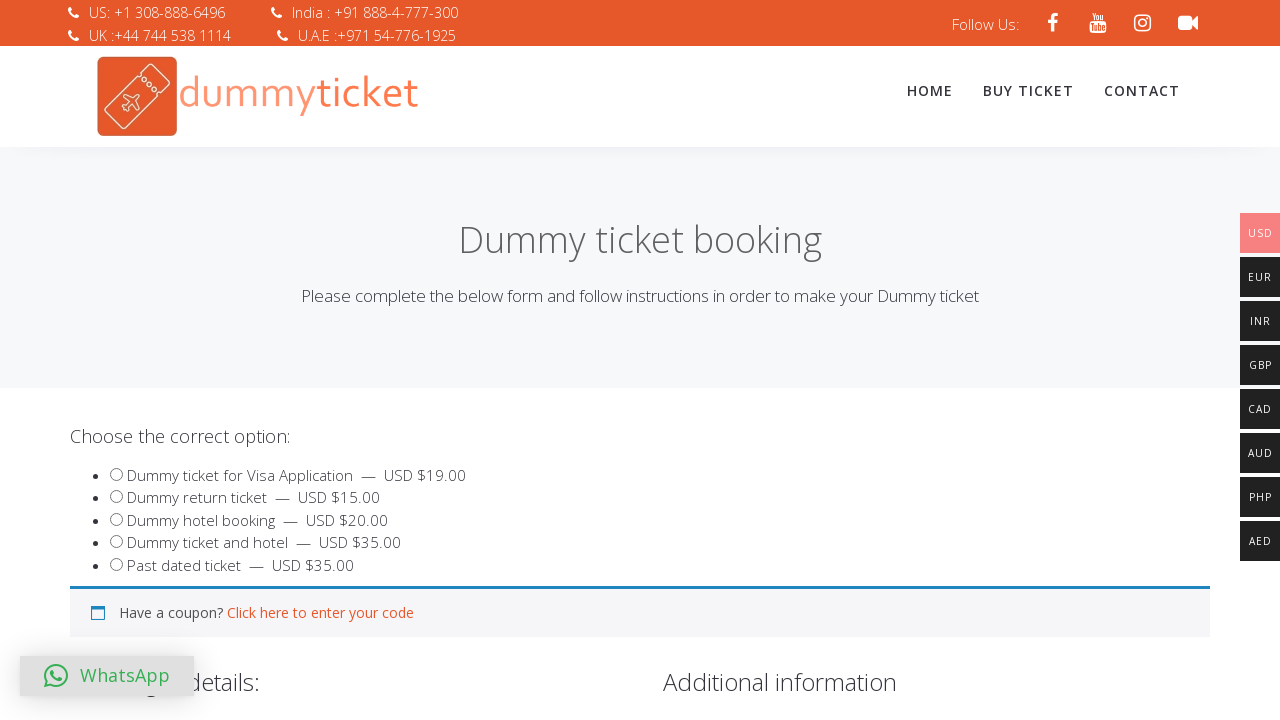

Clicked on the country dropdown to open it at (344, 360) on span#select2-billing_country-container
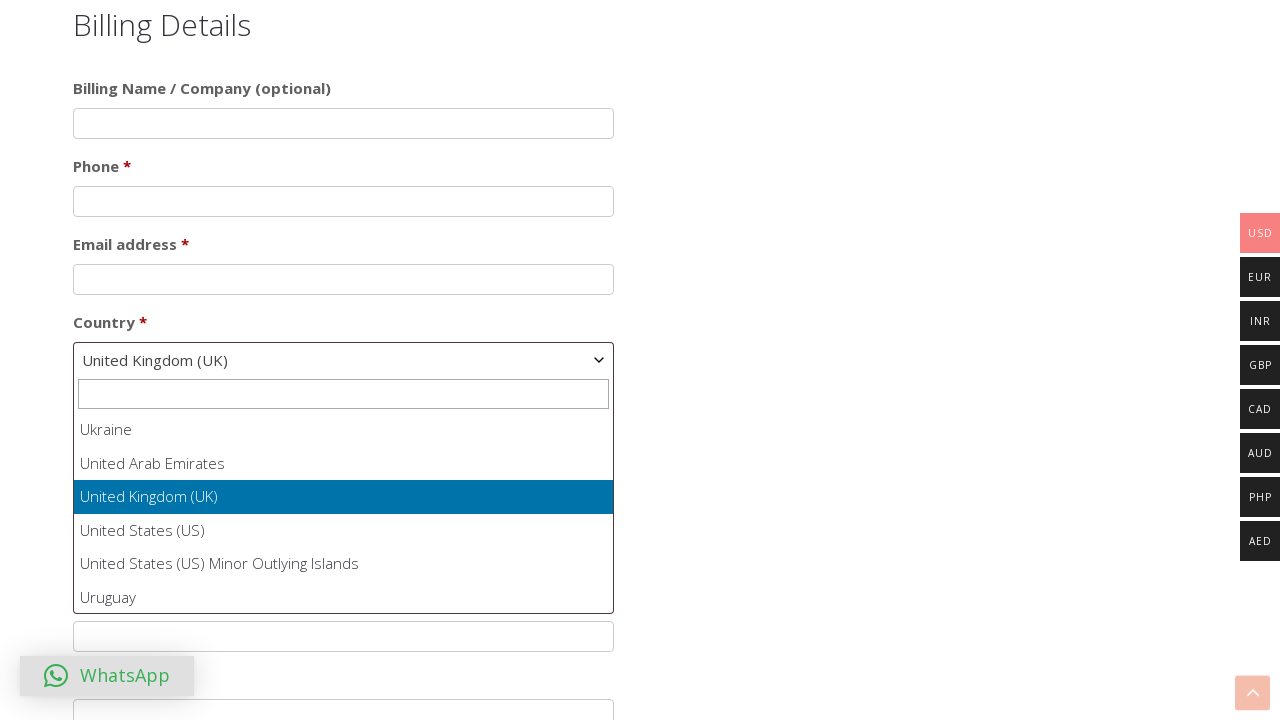

Dropdown list appeared
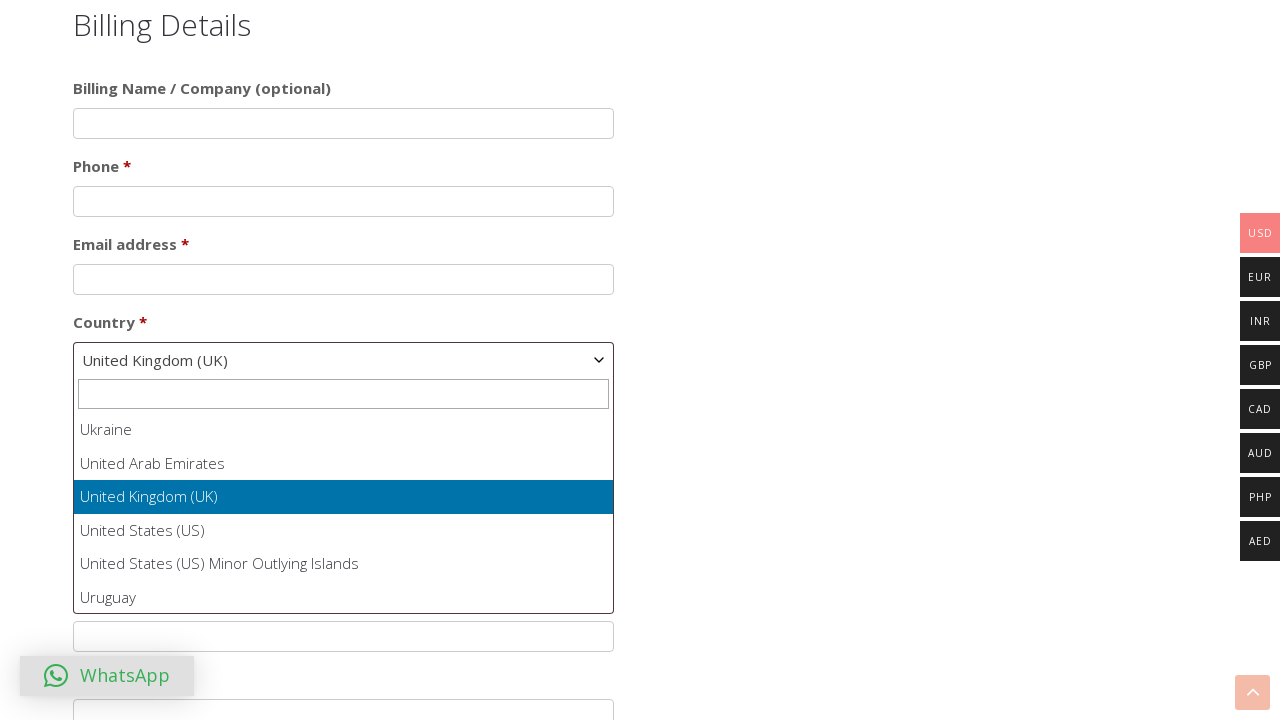

Selected Netherlands from the country list at (344, 513) on ul#select2-billing_country-results li:has-text('Netherlands')
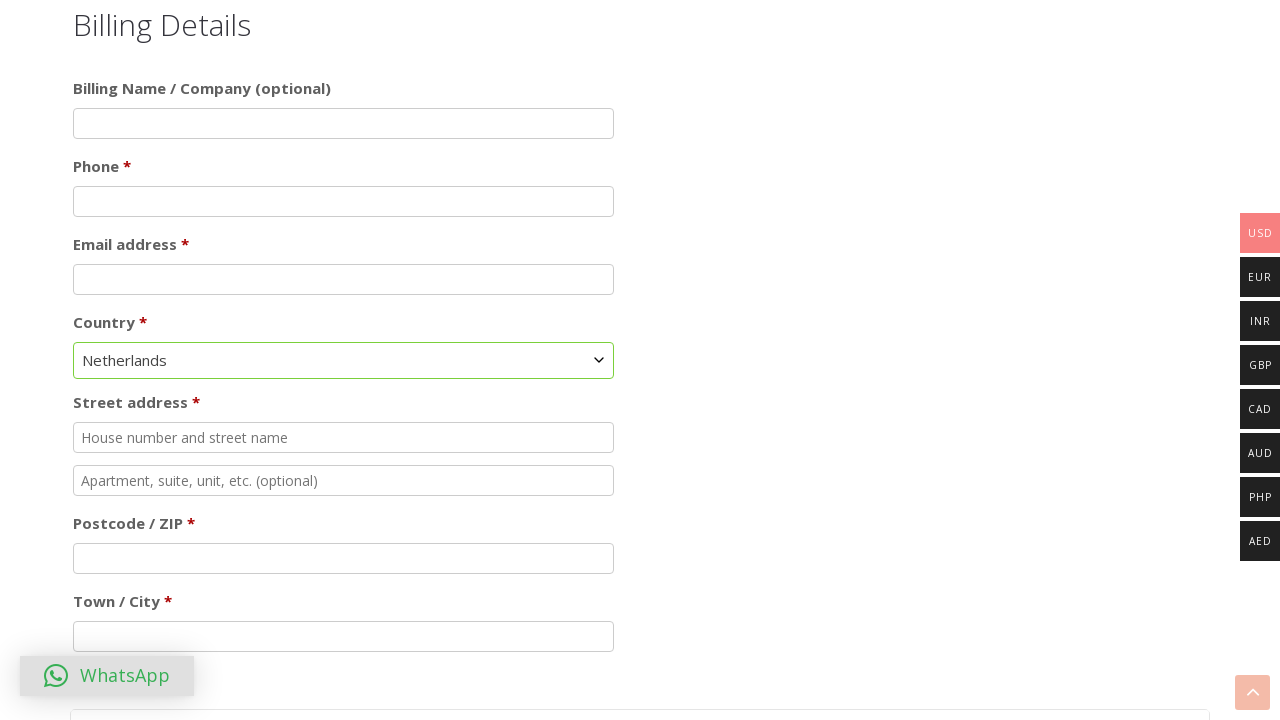

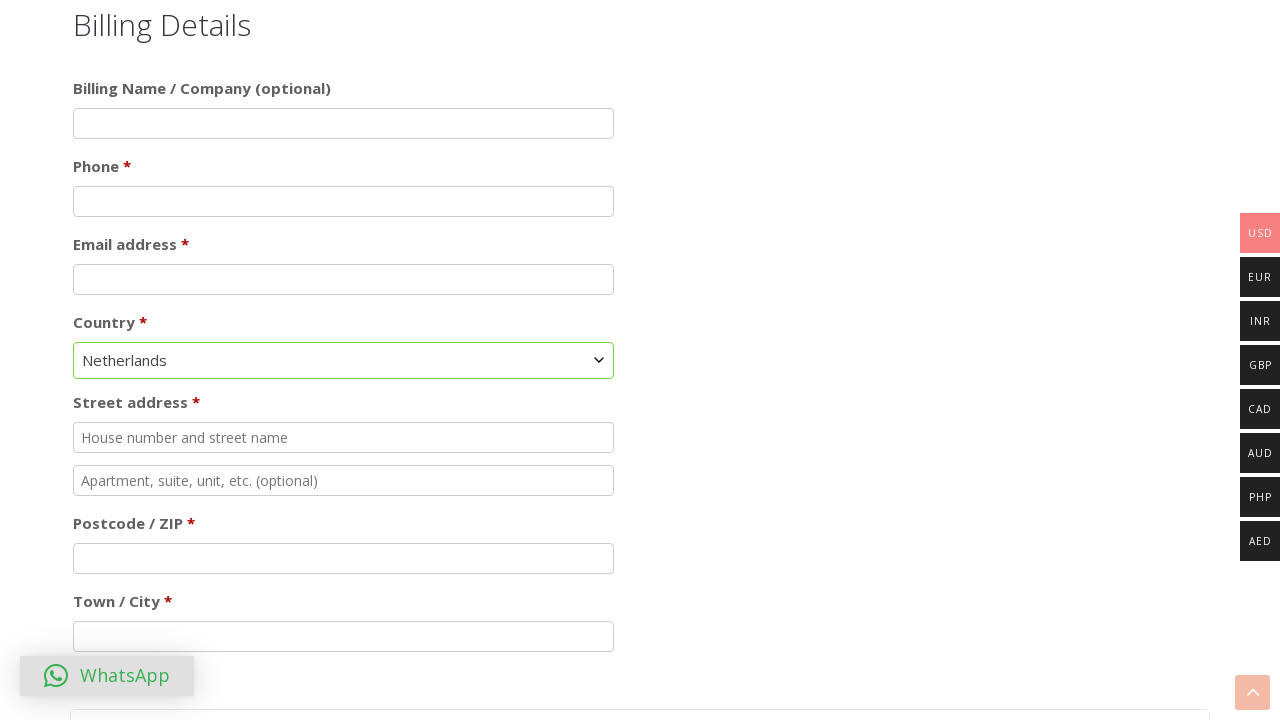